Tests filtering to show only completed items

Starting URL: https://demo.playwright.dev/todomvc

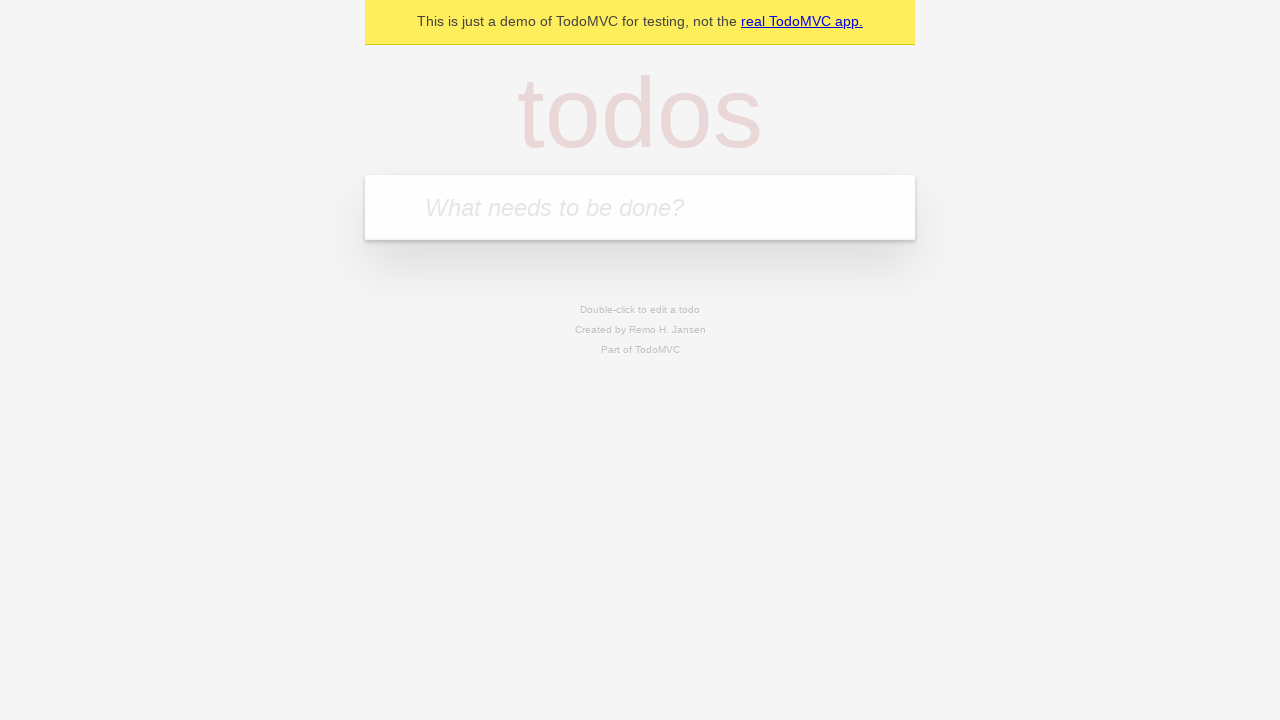

Filled todo input with 'buy some cheese' on internal:attr=[placeholder="What needs to be done?"i]
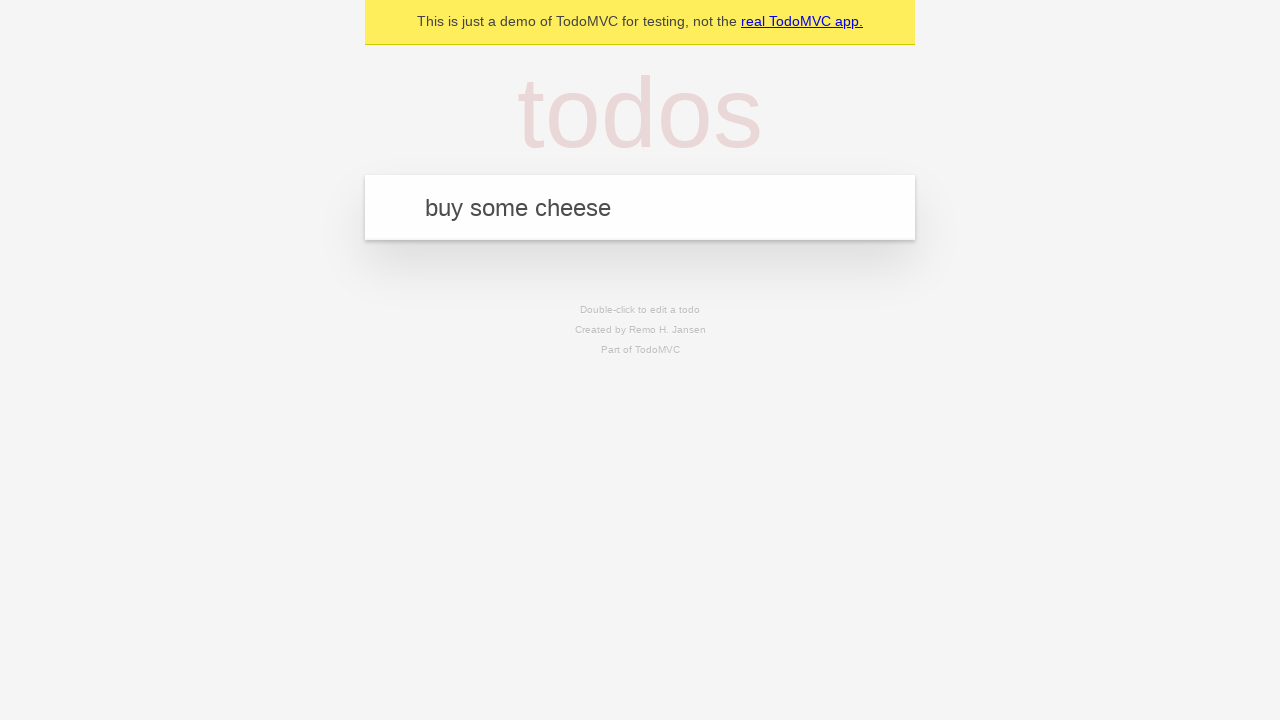

Pressed Enter to add first todo 'buy some cheese' on internal:attr=[placeholder="What needs to be done?"i]
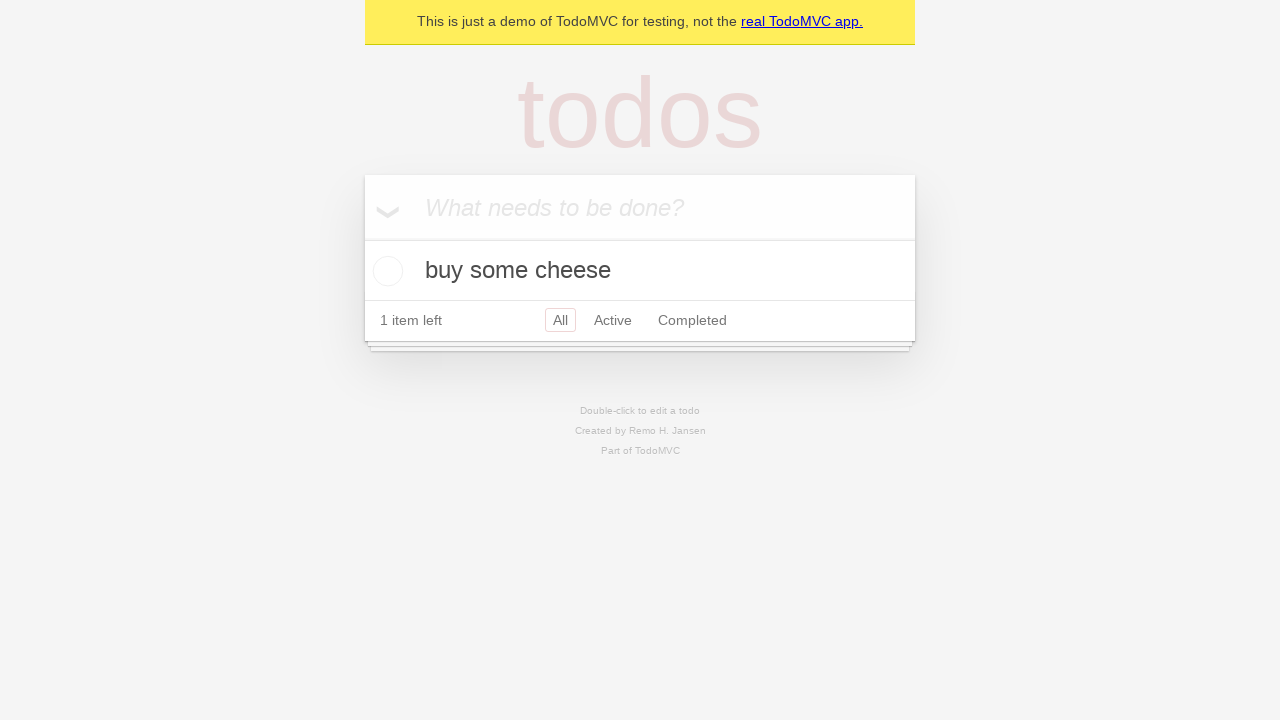

Filled todo input with 'feed the cat' on internal:attr=[placeholder="What needs to be done?"i]
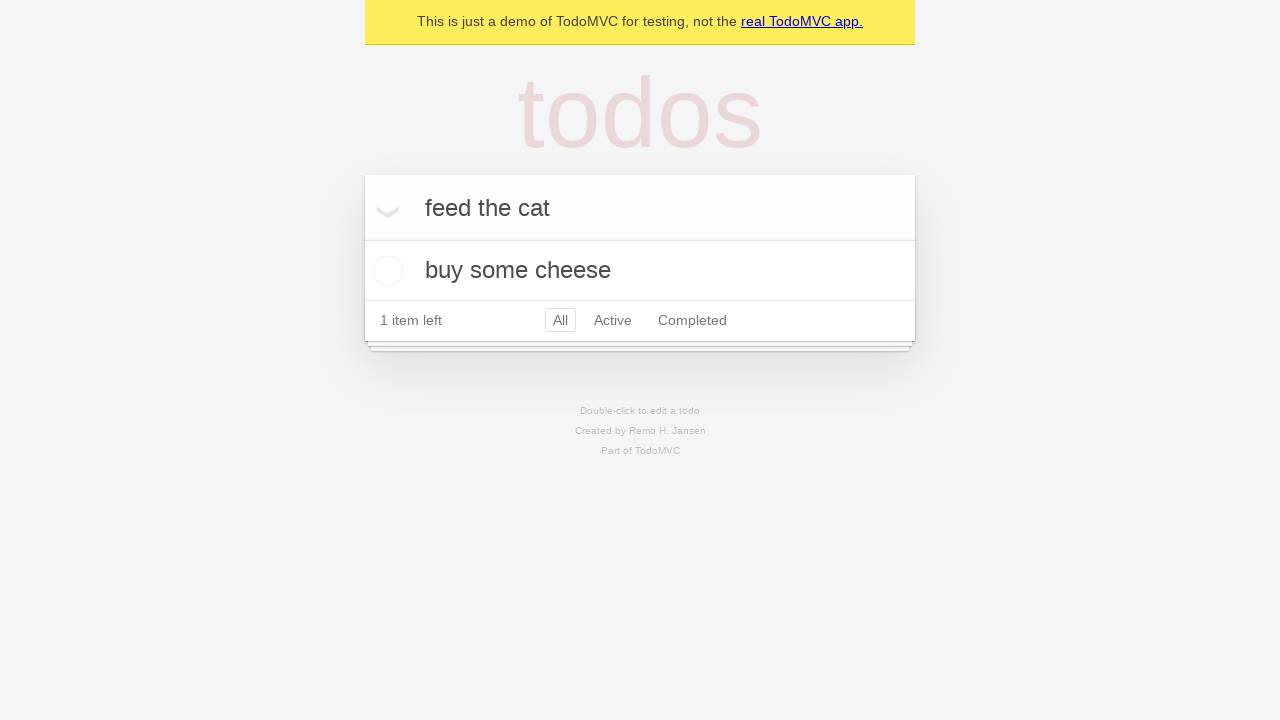

Pressed Enter to add second todo 'feed the cat' on internal:attr=[placeholder="What needs to be done?"i]
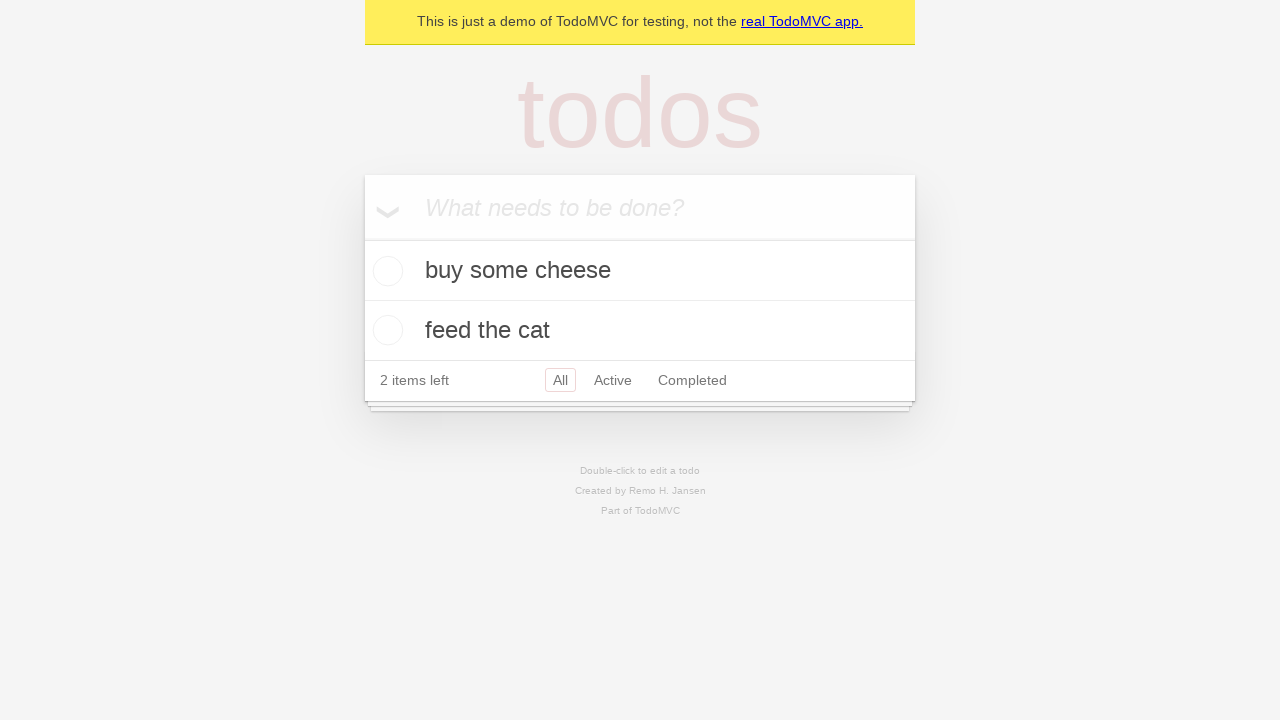

Filled todo input with 'book a doctors appointment' on internal:attr=[placeholder="What needs to be done?"i]
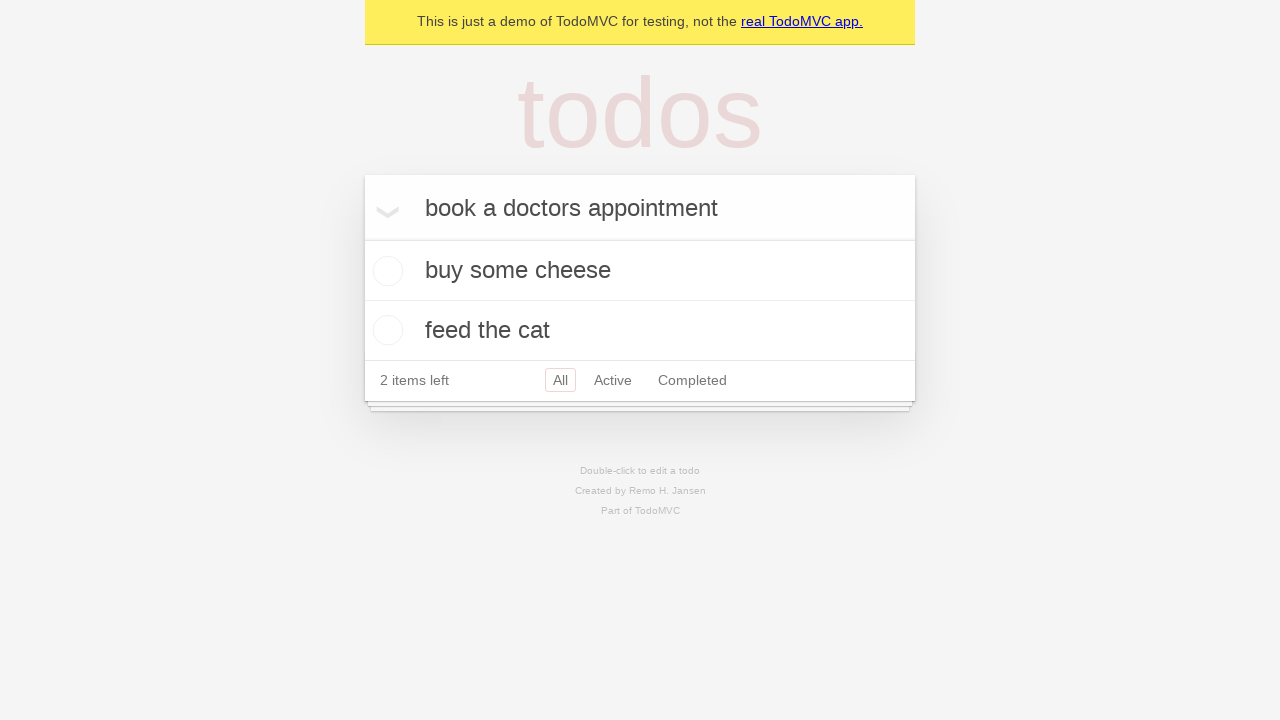

Pressed Enter to add third todo 'book a doctors appointment' on internal:attr=[placeholder="What needs to be done?"i]
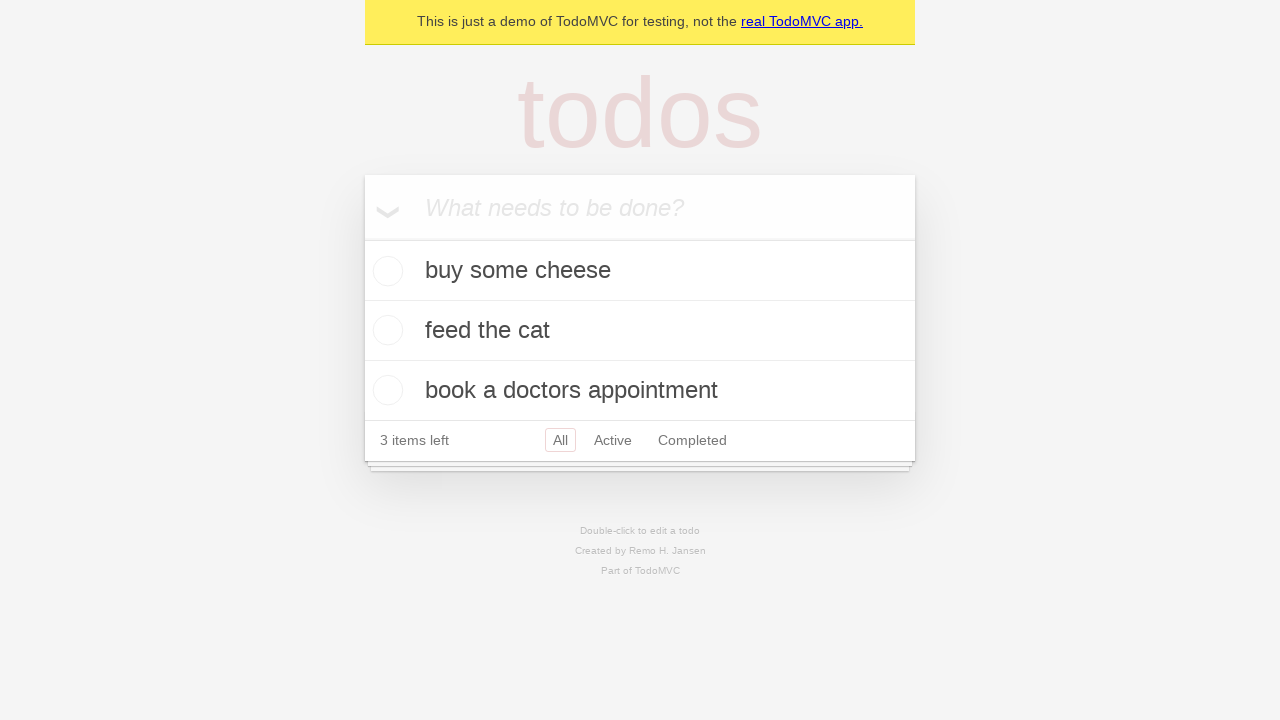

Checked the checkbox for second todo 'feed the cat' at (385, 330) on internal:testid=[data-testid="todo-item"s] >> nth=1 >> internal:role=checkbox
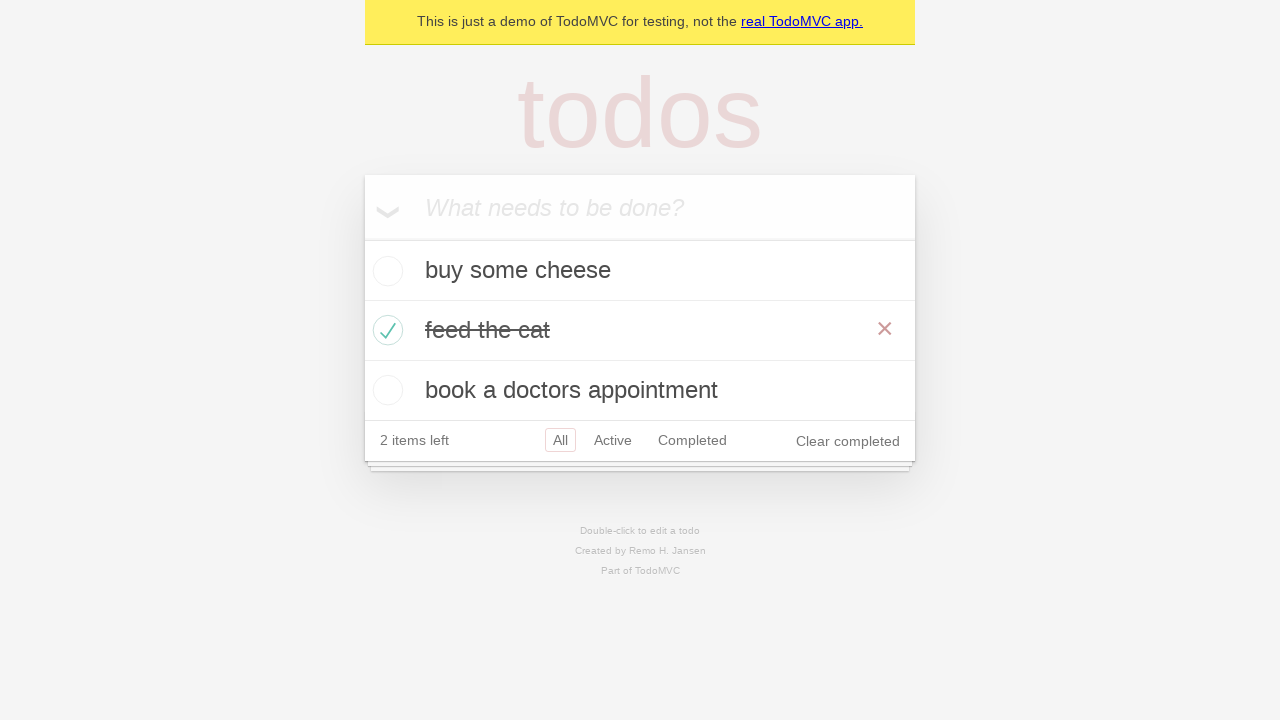

Clicked Completed filter to display only completed items at (692, 440) on internal:role=link[name="Completed"i]
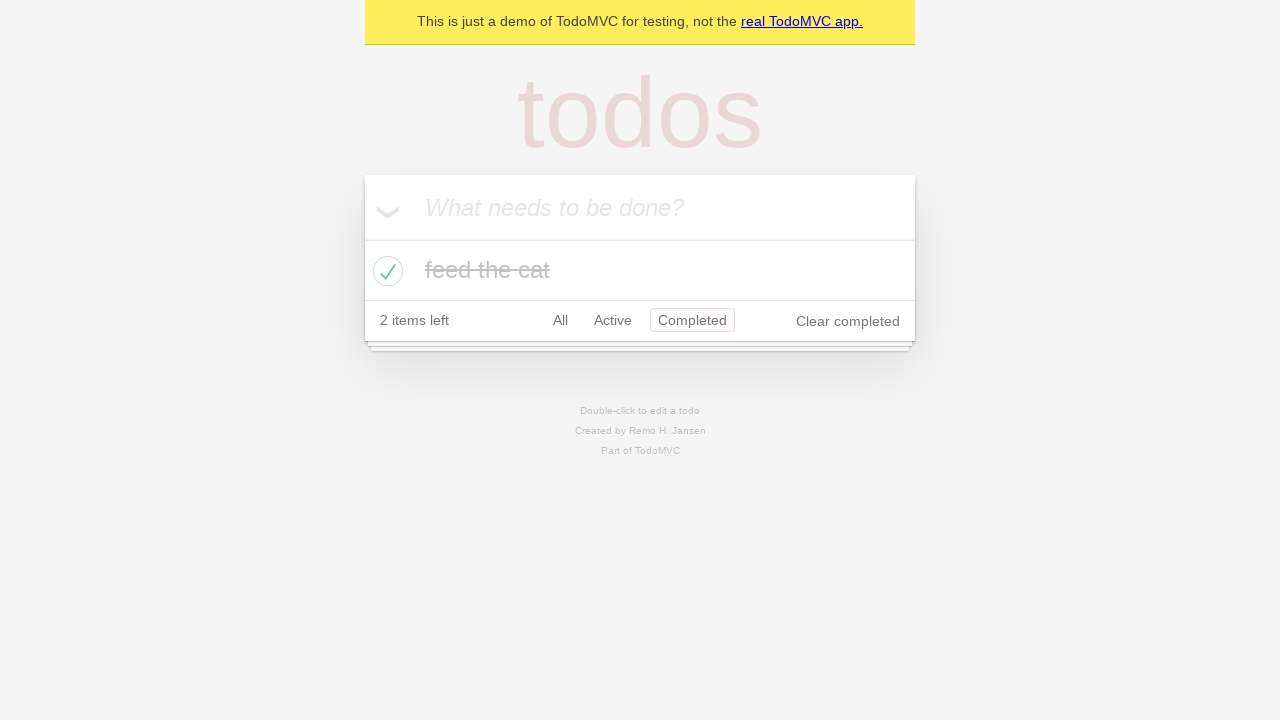

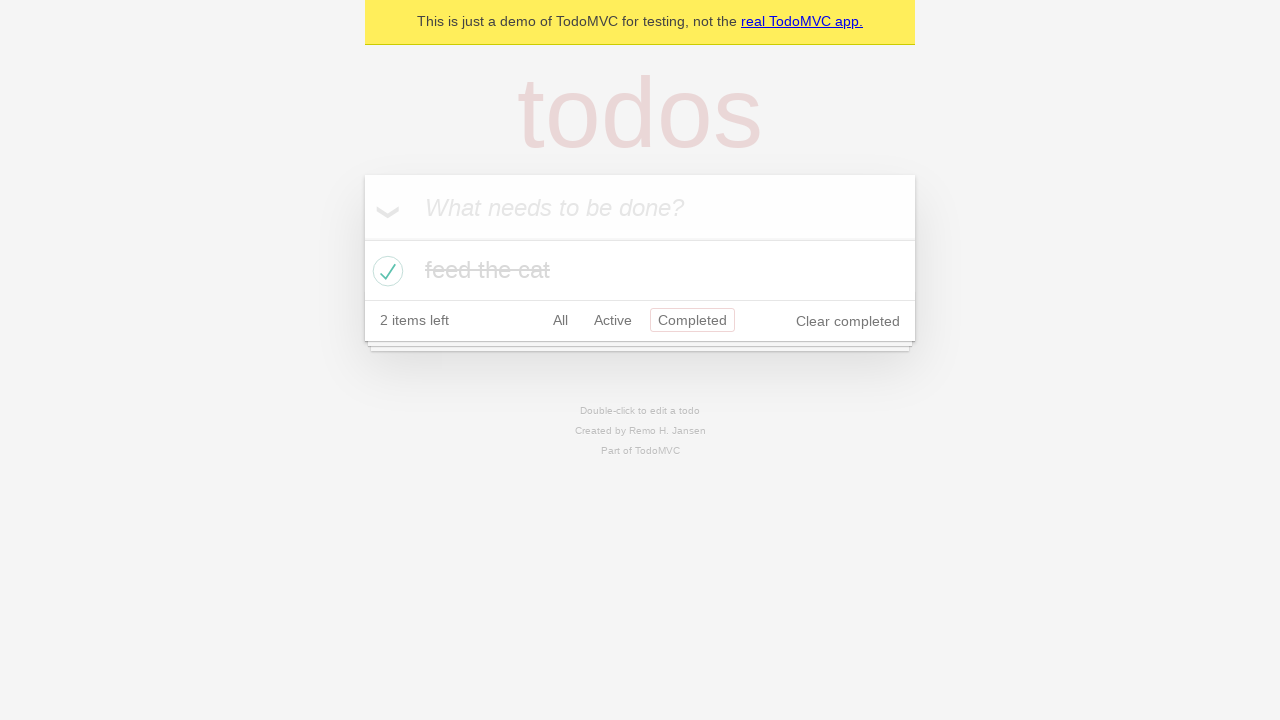